Navigates to the login page and maximizes the browser window to verify the page loads correctly

Starting URL: https://www.automationexercise.com/login

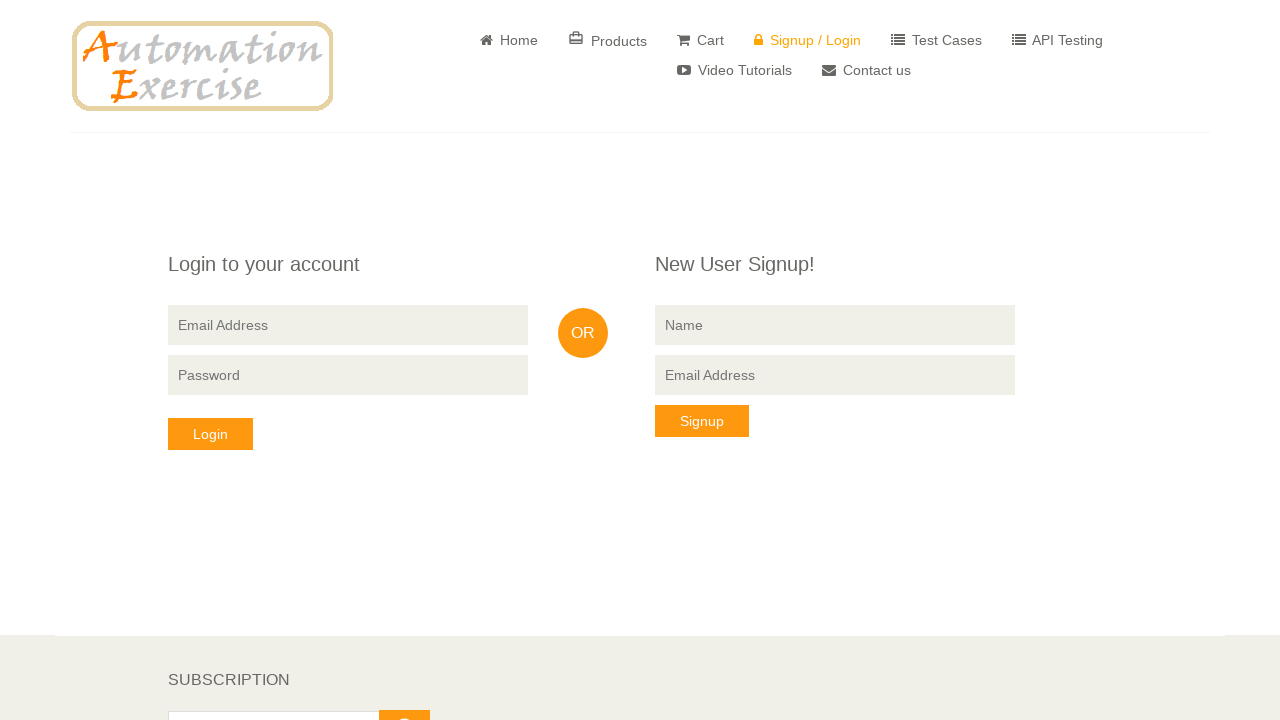

Set viewport size to 1920x1080 to maximize browser window
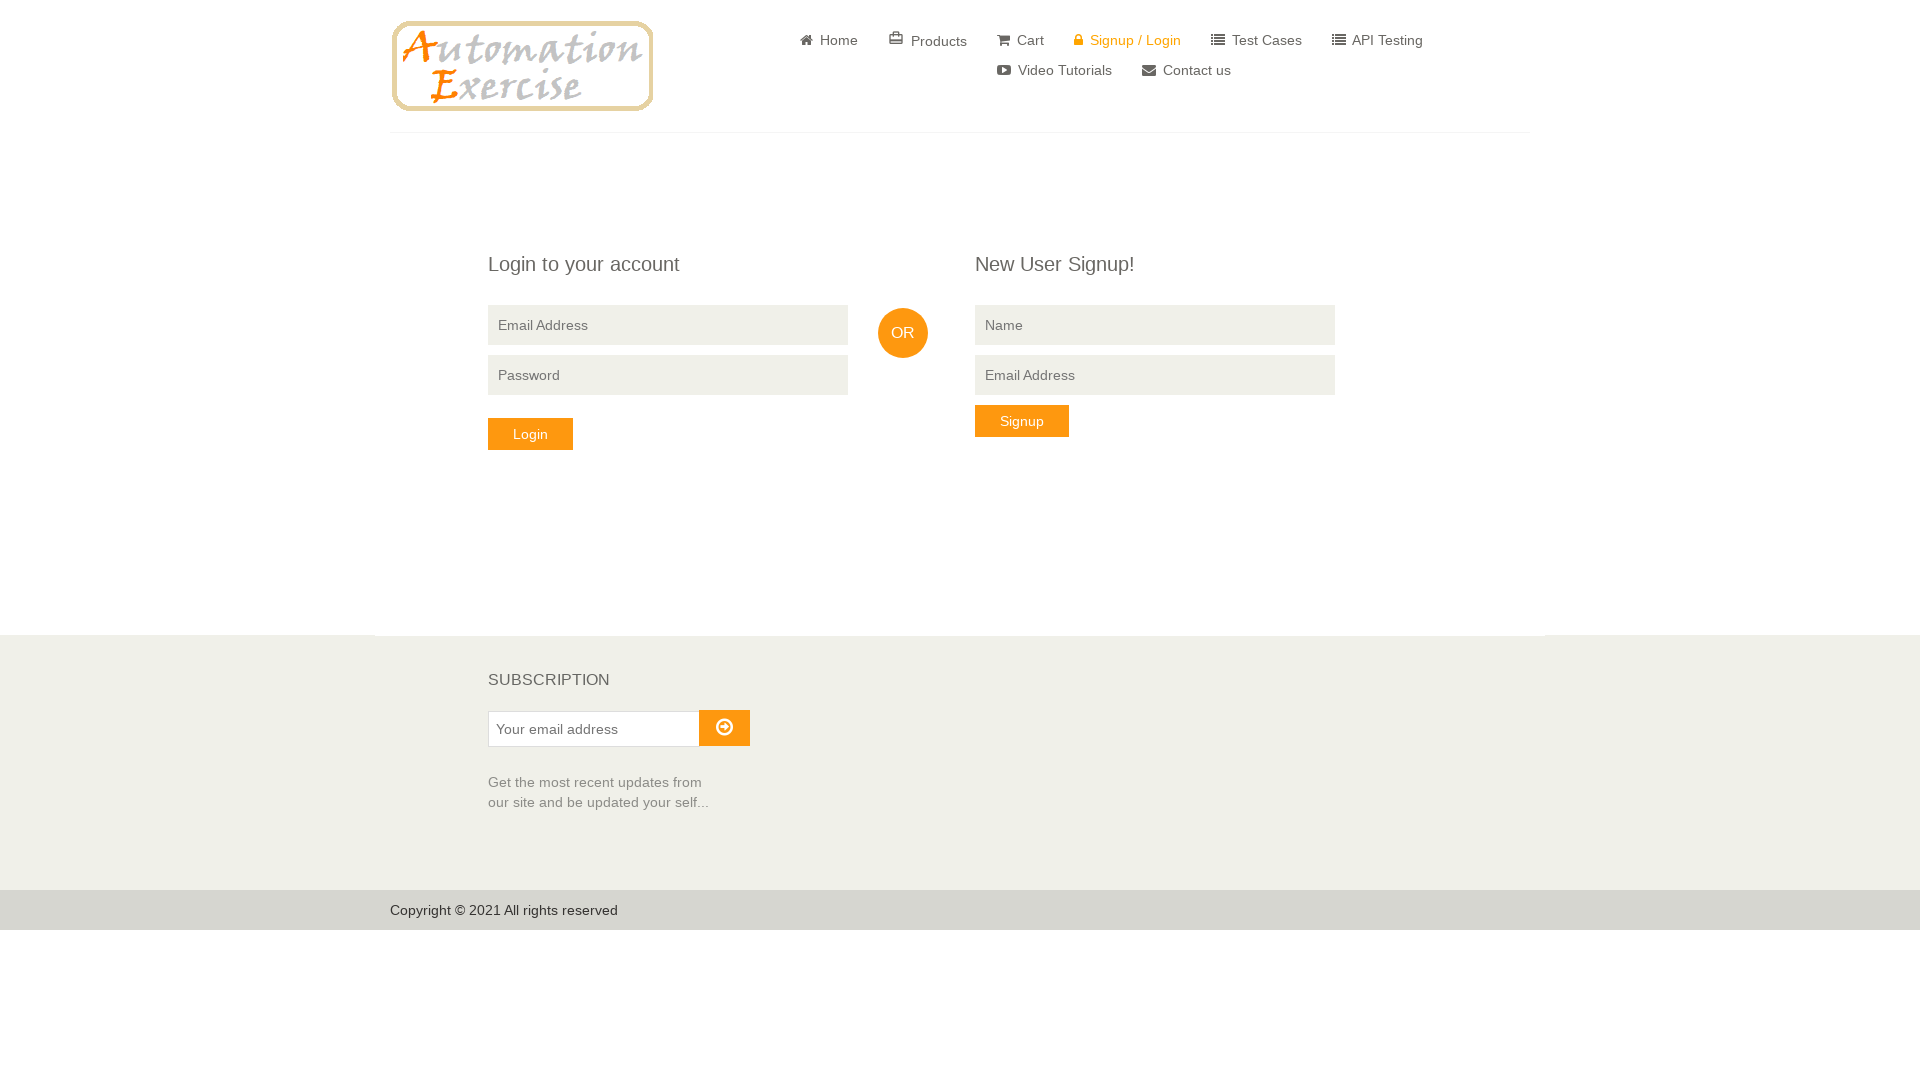

Login page loaded successfully with networkidle state
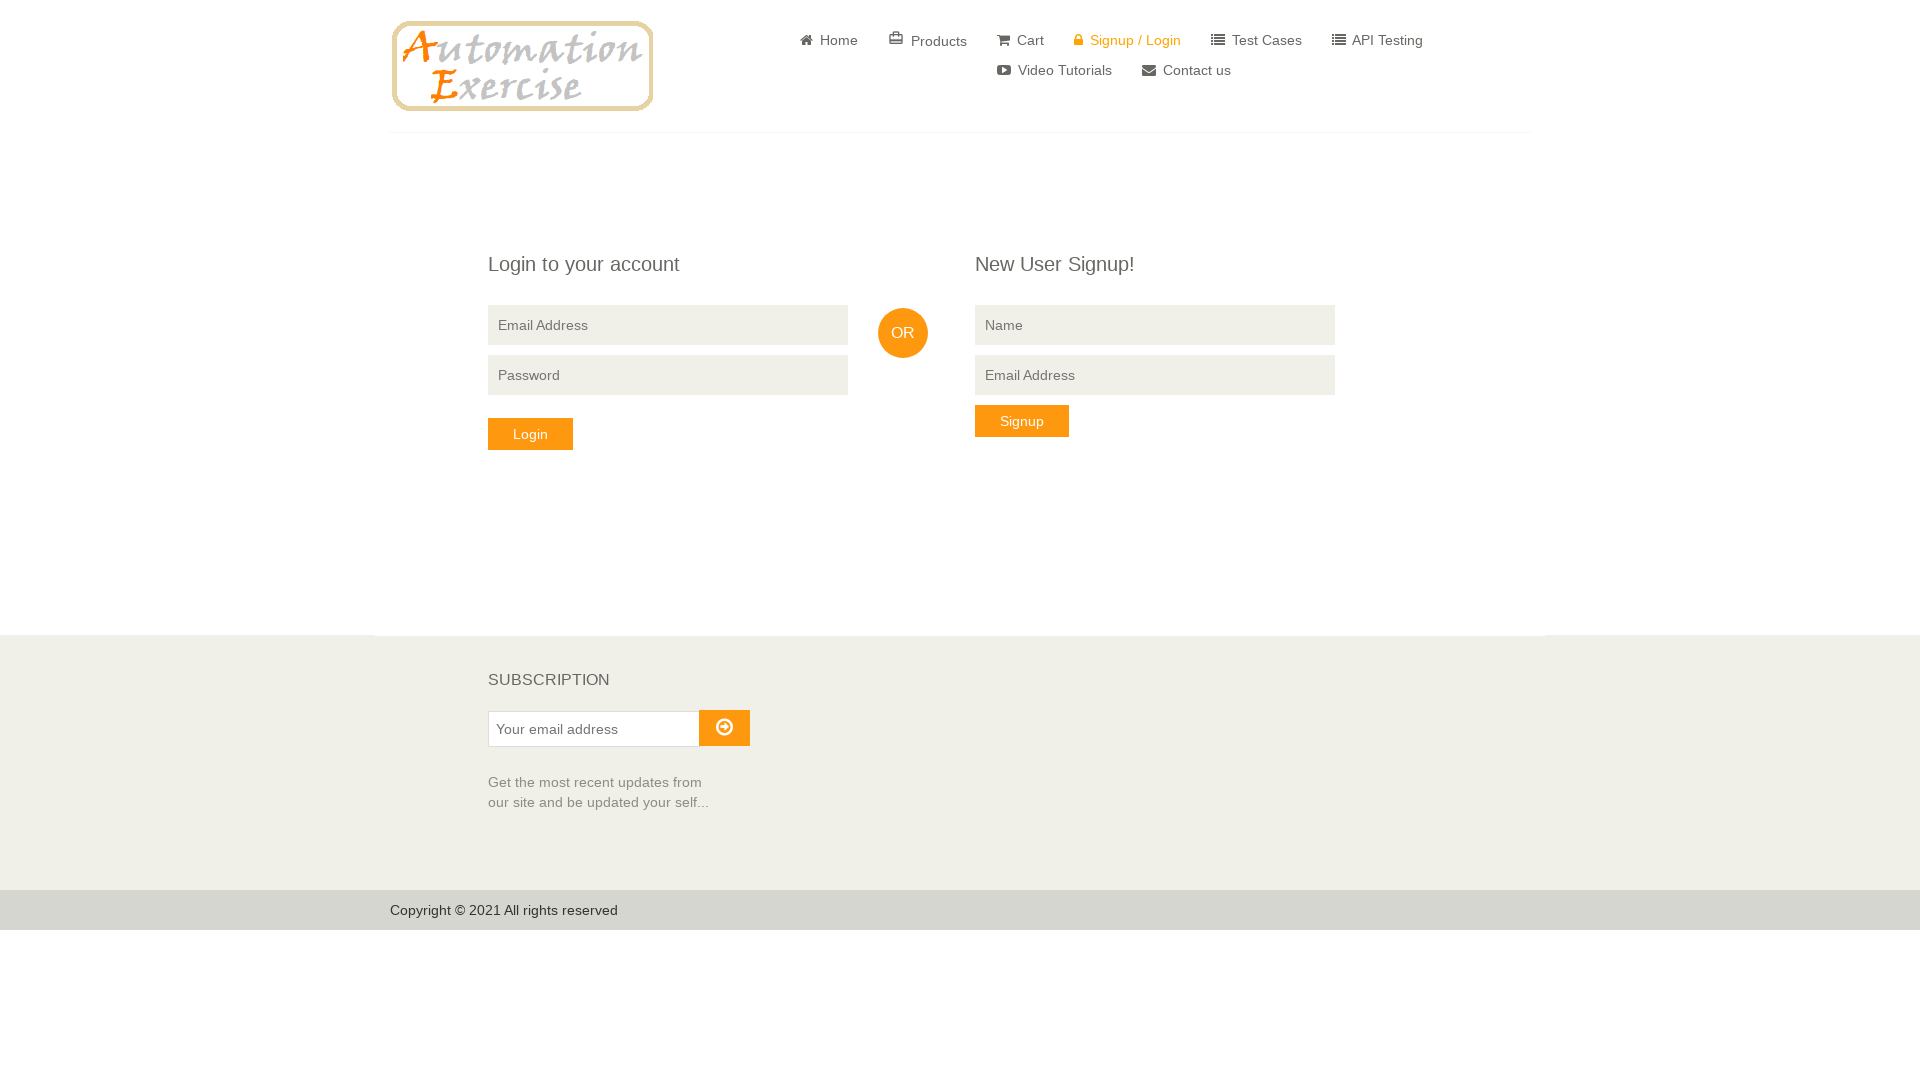

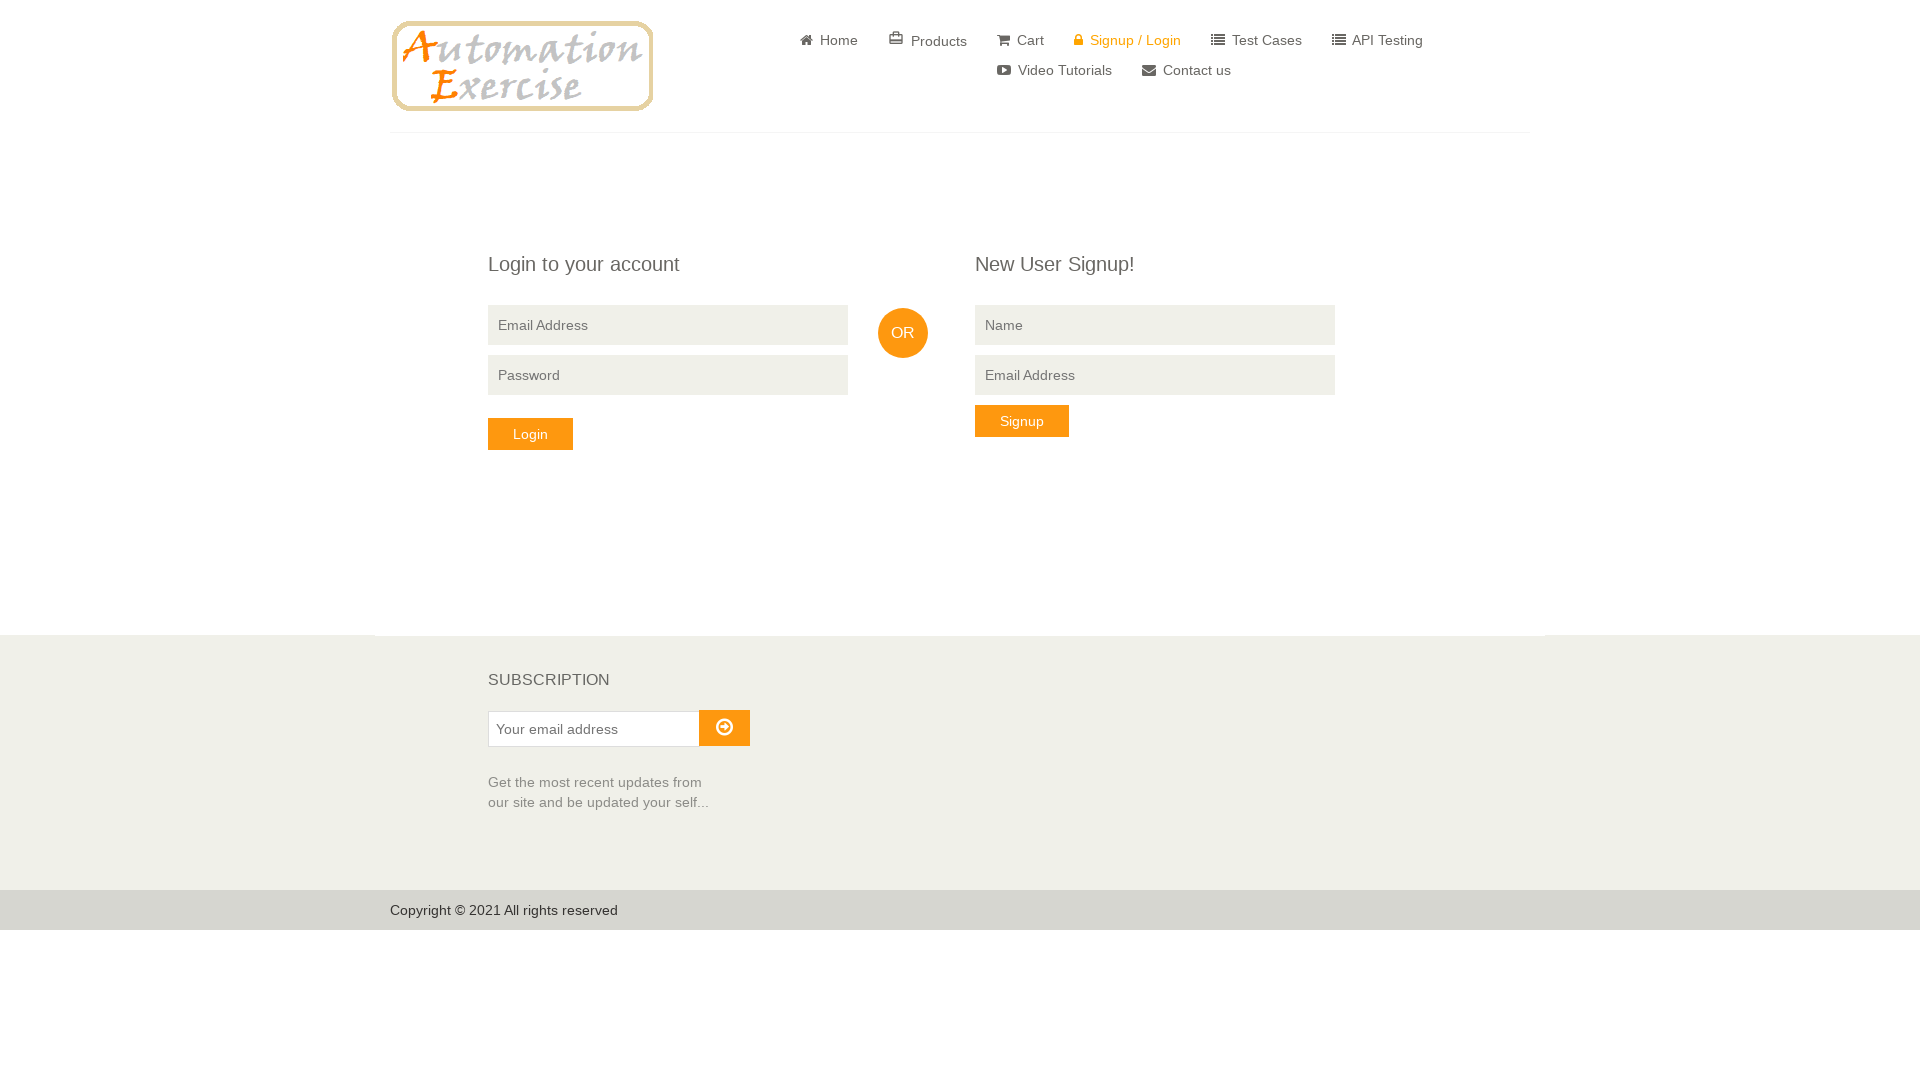